Tests the NiceHash profitability calculator by clicking through different time range filter buttons (1D, 1W, 1M) and verifying that profitability values are displayed for each selection.

Starting URL: https://www.nicehash.com/profitability-calculator/nvidia-gtx-1650-super

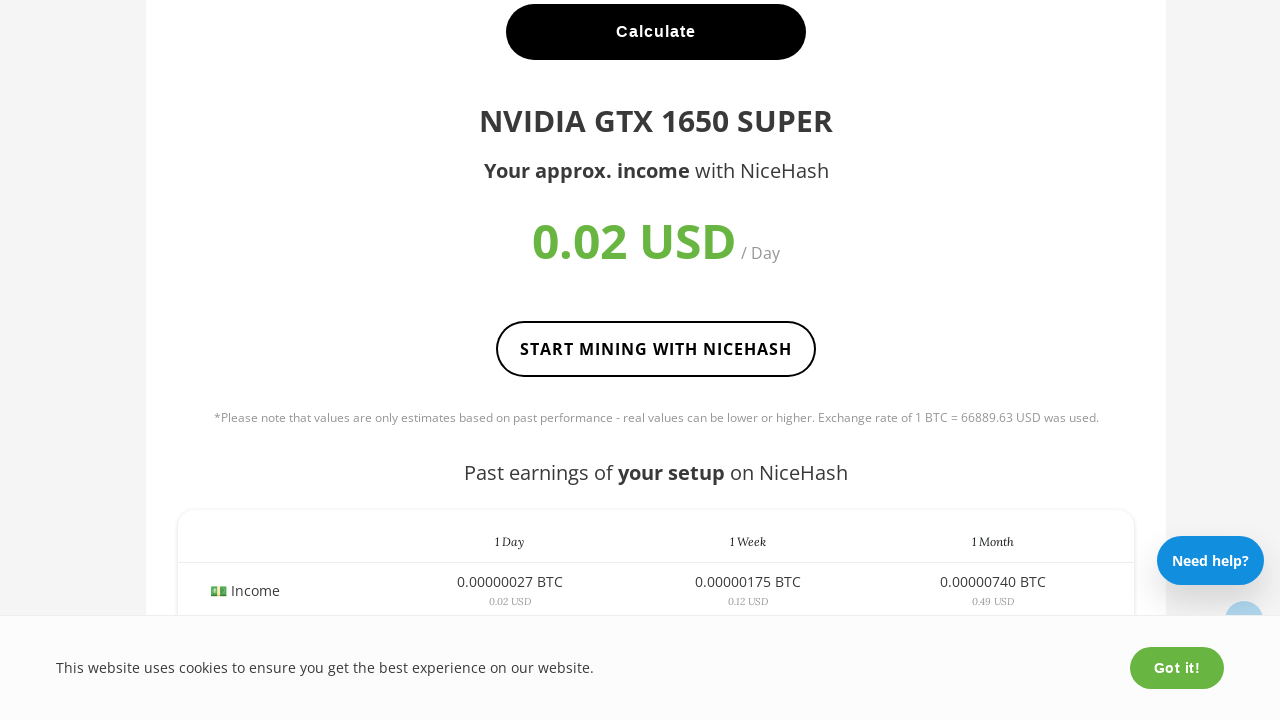

Waited for page to load with networkidle state
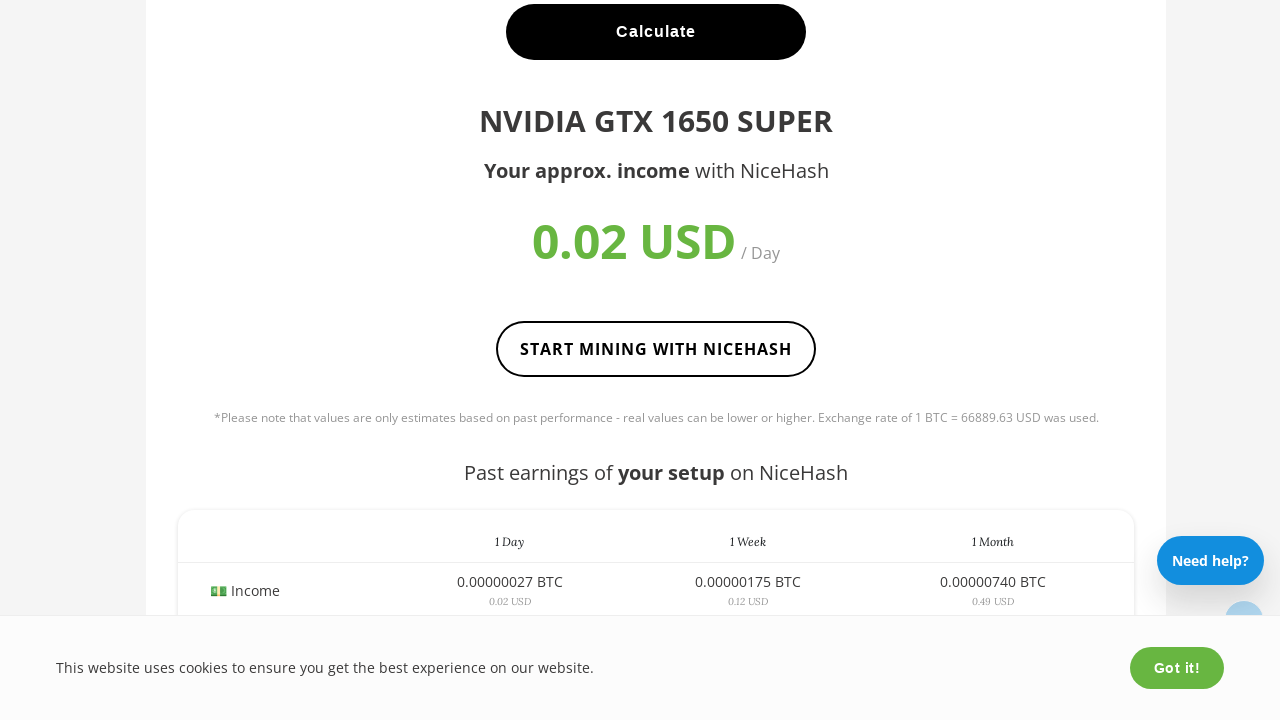

Filter buttons are now available on the page
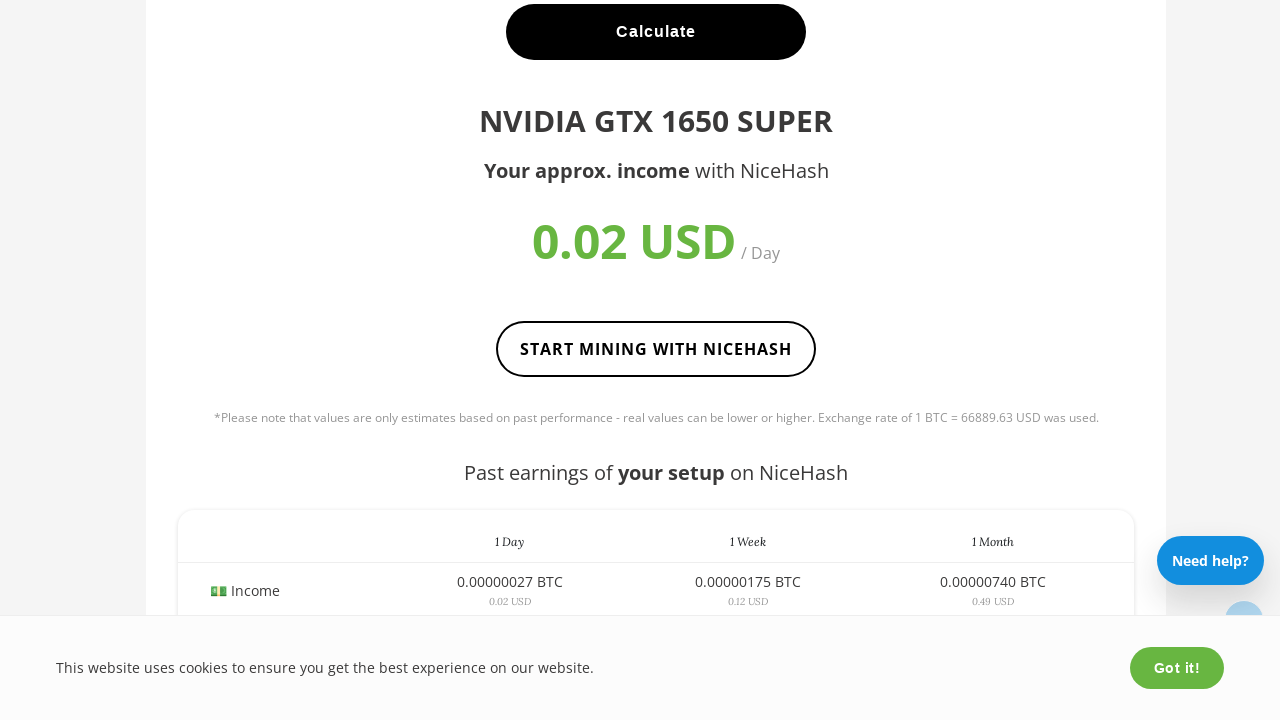

Clicked filter button for time range '1D' at (1024, 361) on .filter:has-text('1D')
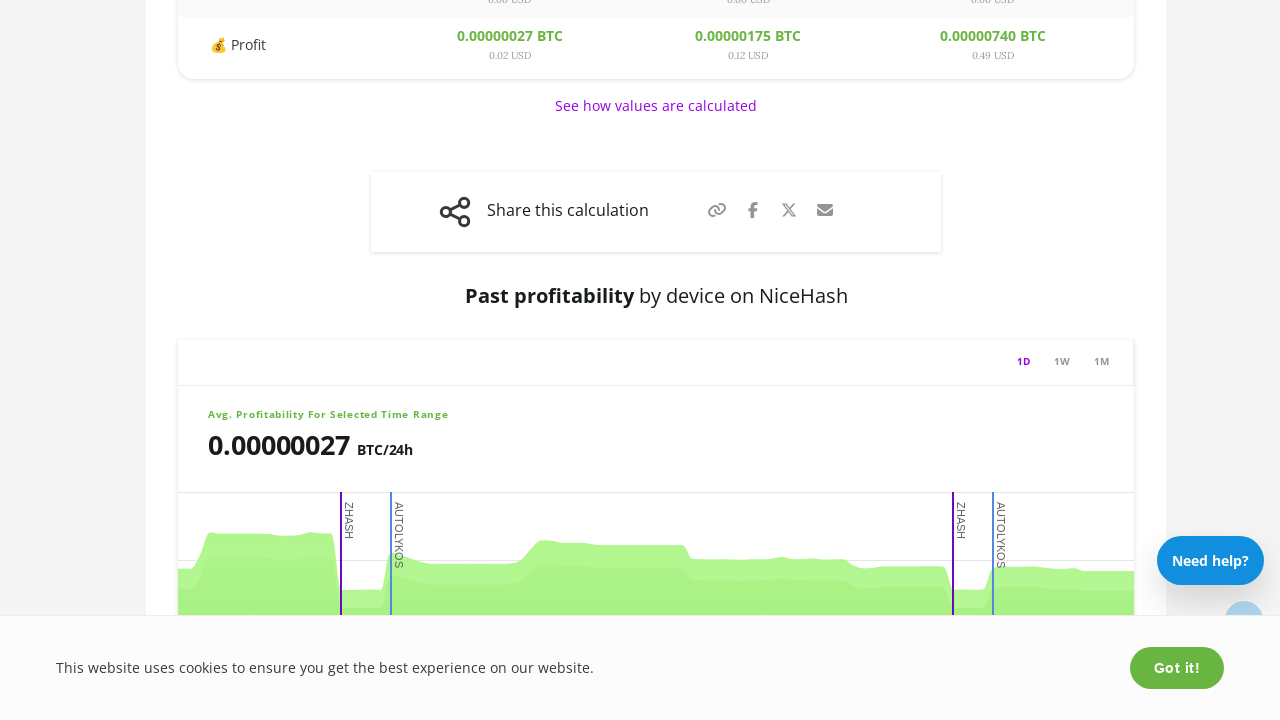

Profitability value updated after selecting '1D' filter
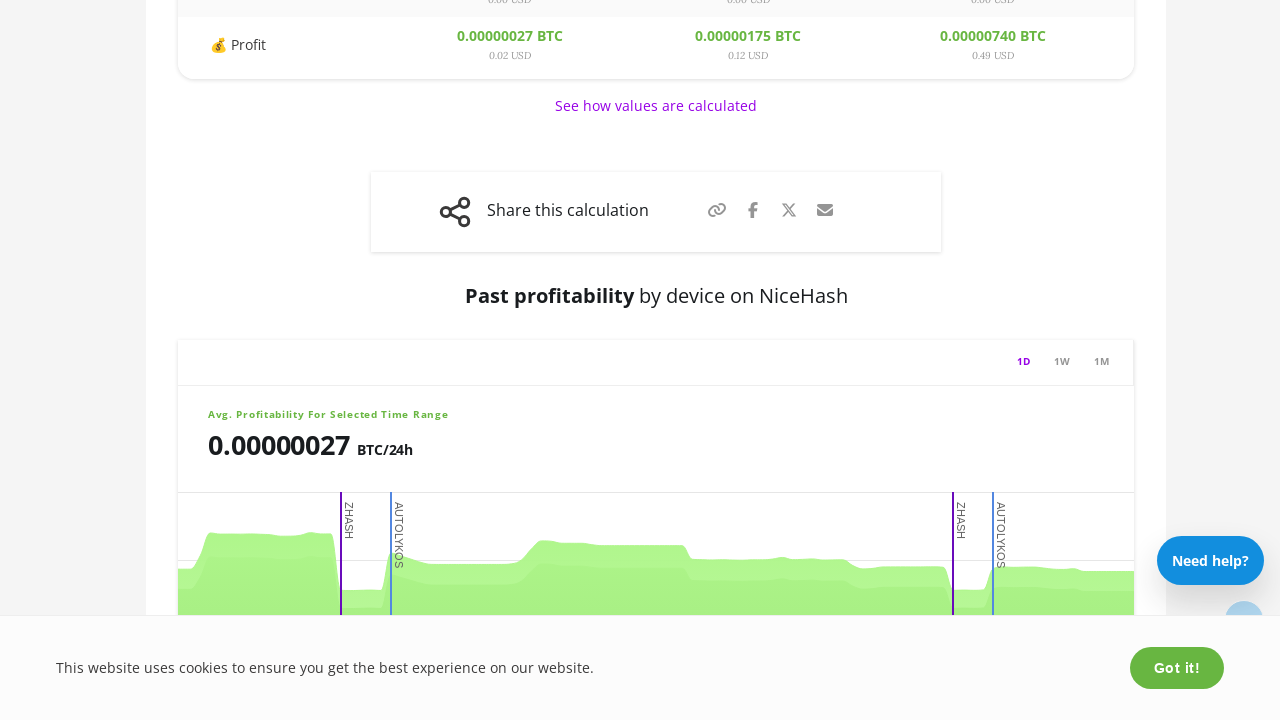

Waited for animations to complete for '1D' filter
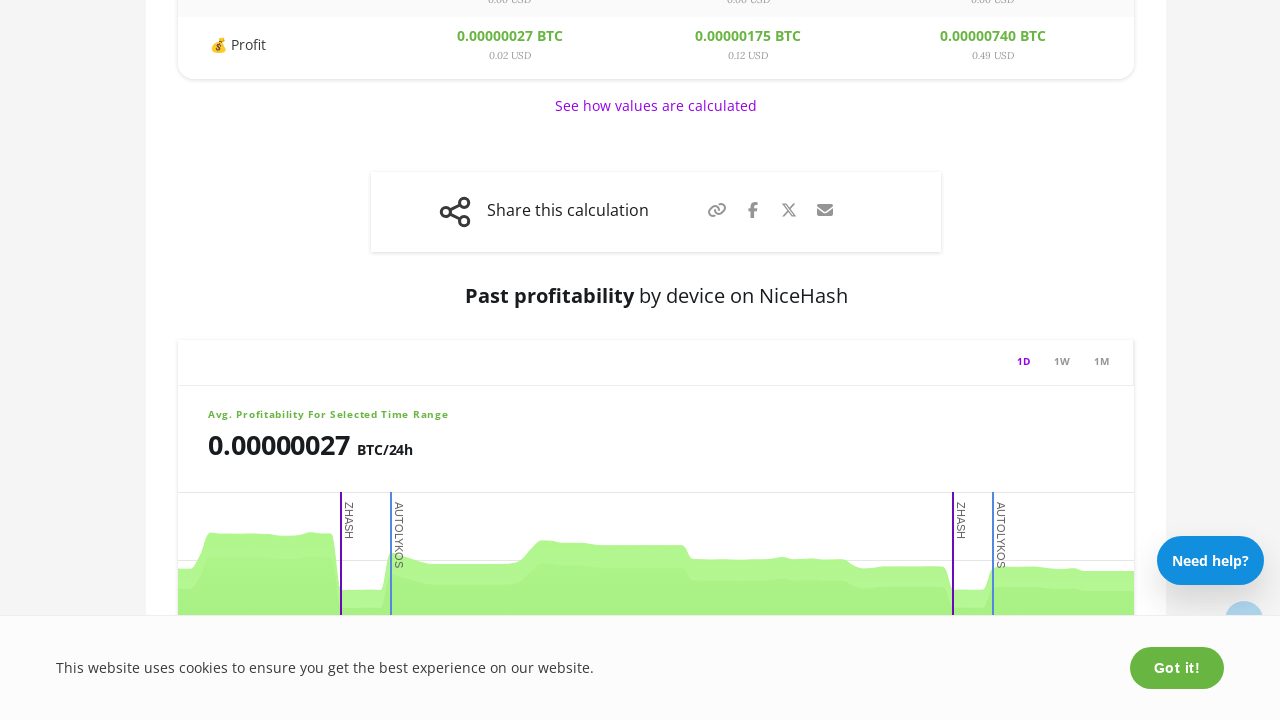

Clicked filter button for time range '1W' at (1062, 361) on .filter:has-text('1W')
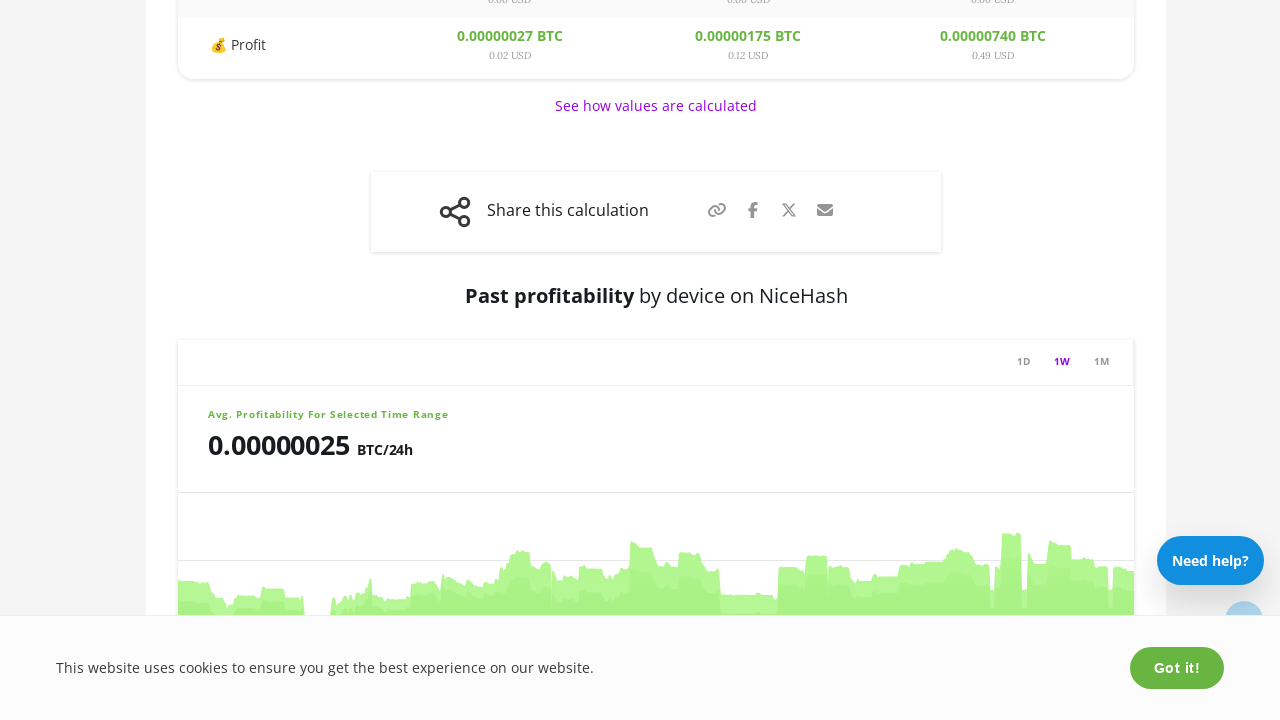

Profitability value updated after selecting '1W' filter
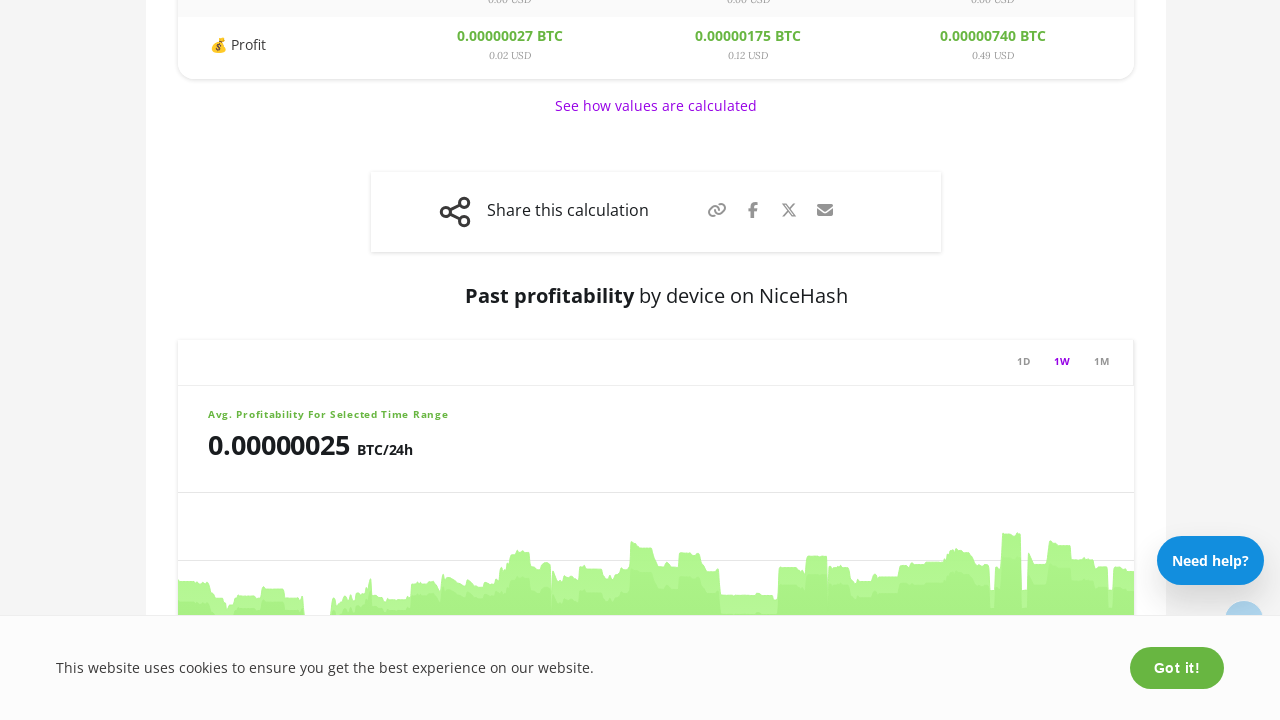

Waited for animations to complete for '1W' filter
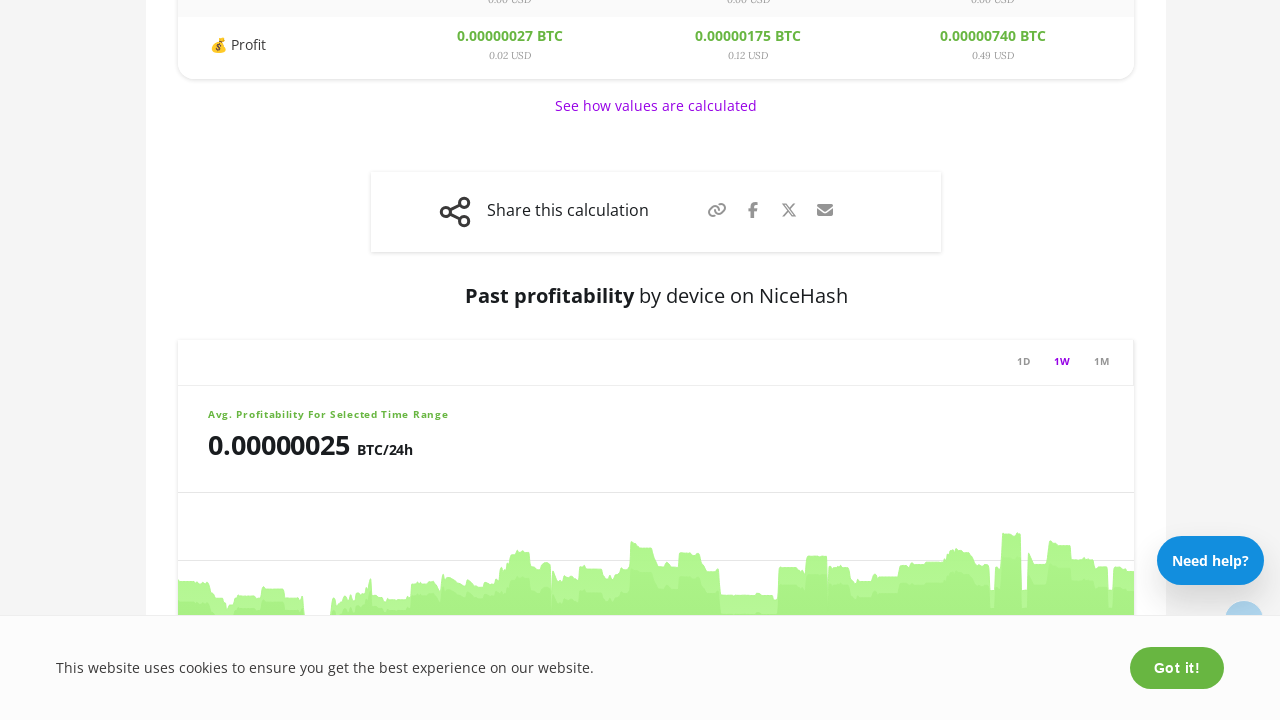

Clicked filter button for time range '1M' at (1102, 361) on .filter:has-text('1M')
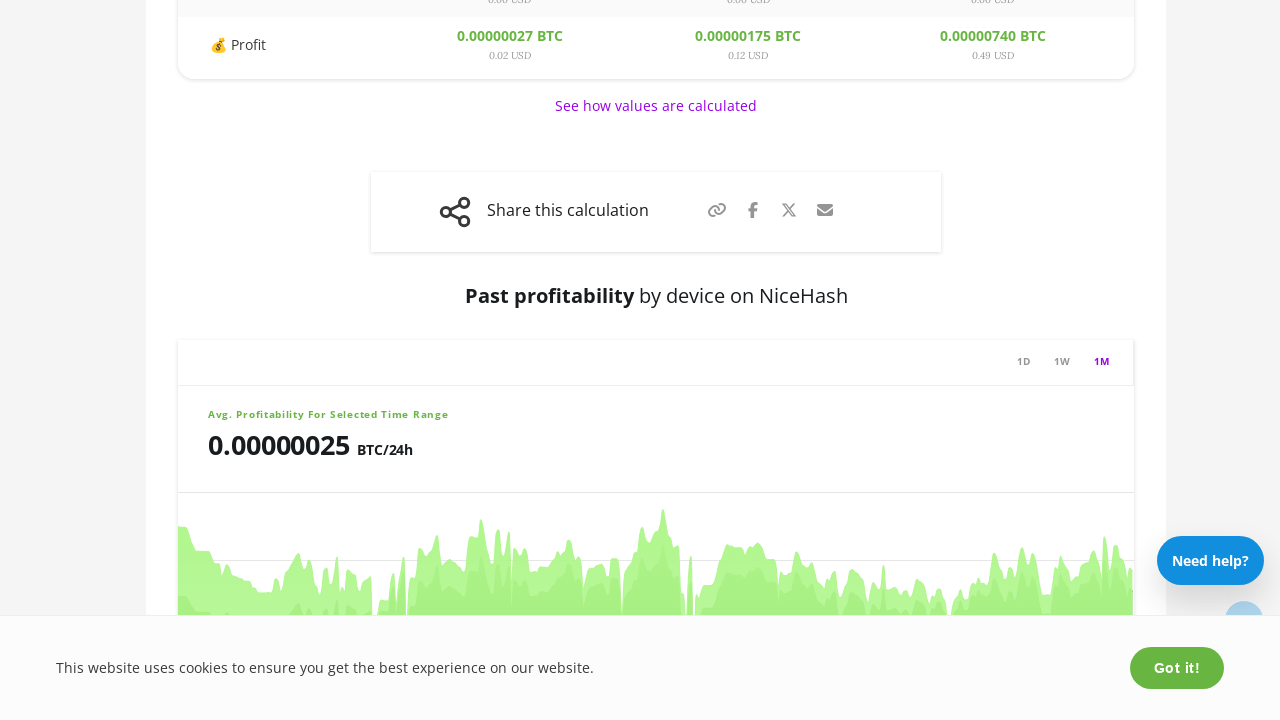

Profitability value updated after selecting '1M' filter
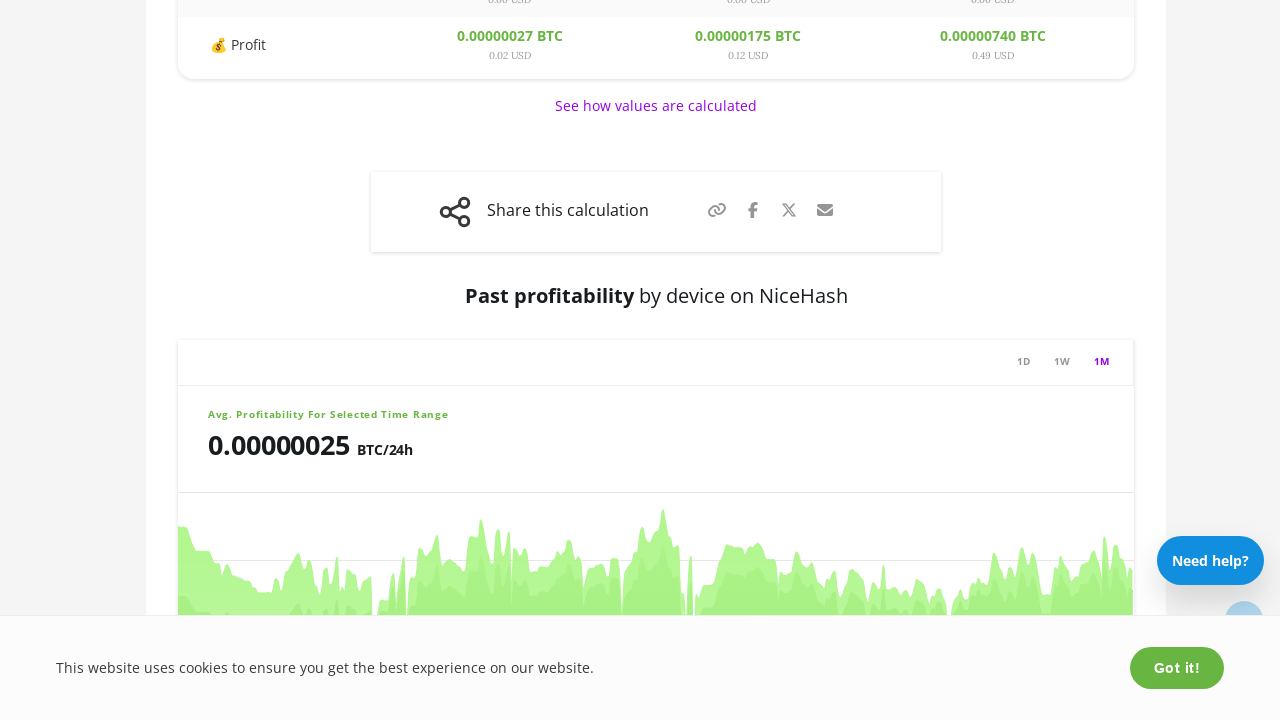

Waited for animations to complete for '1M' filter
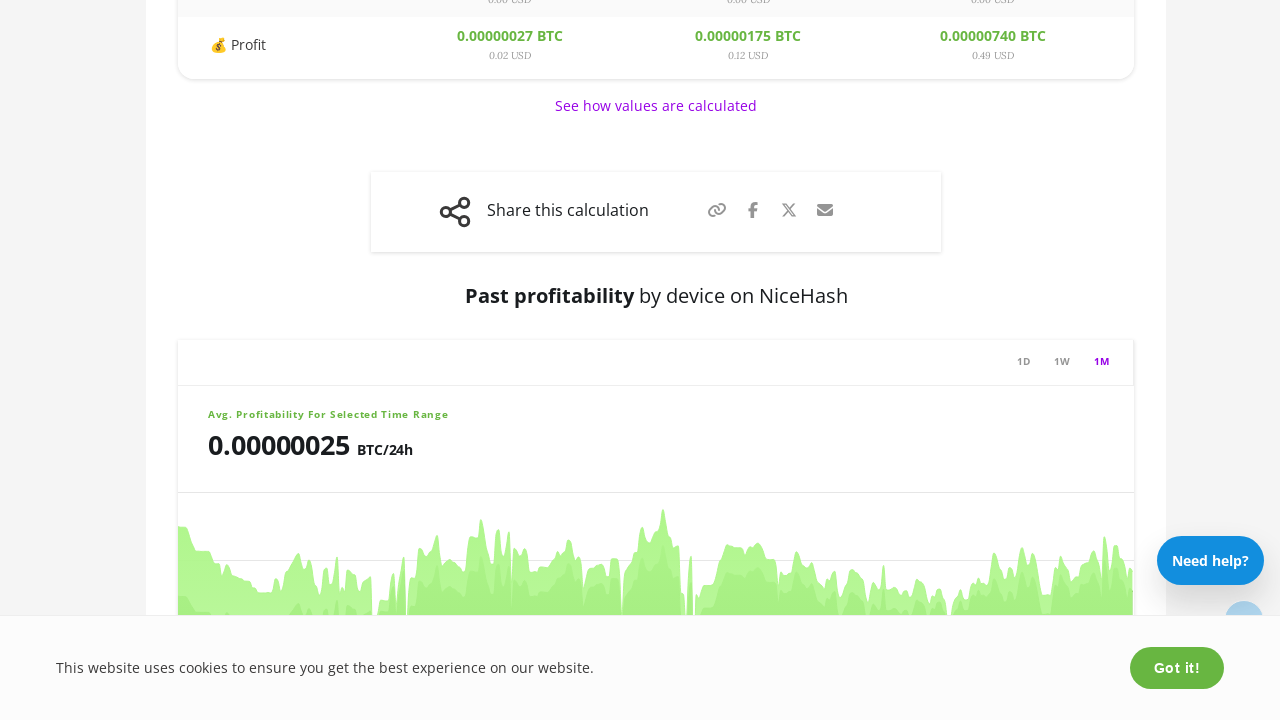

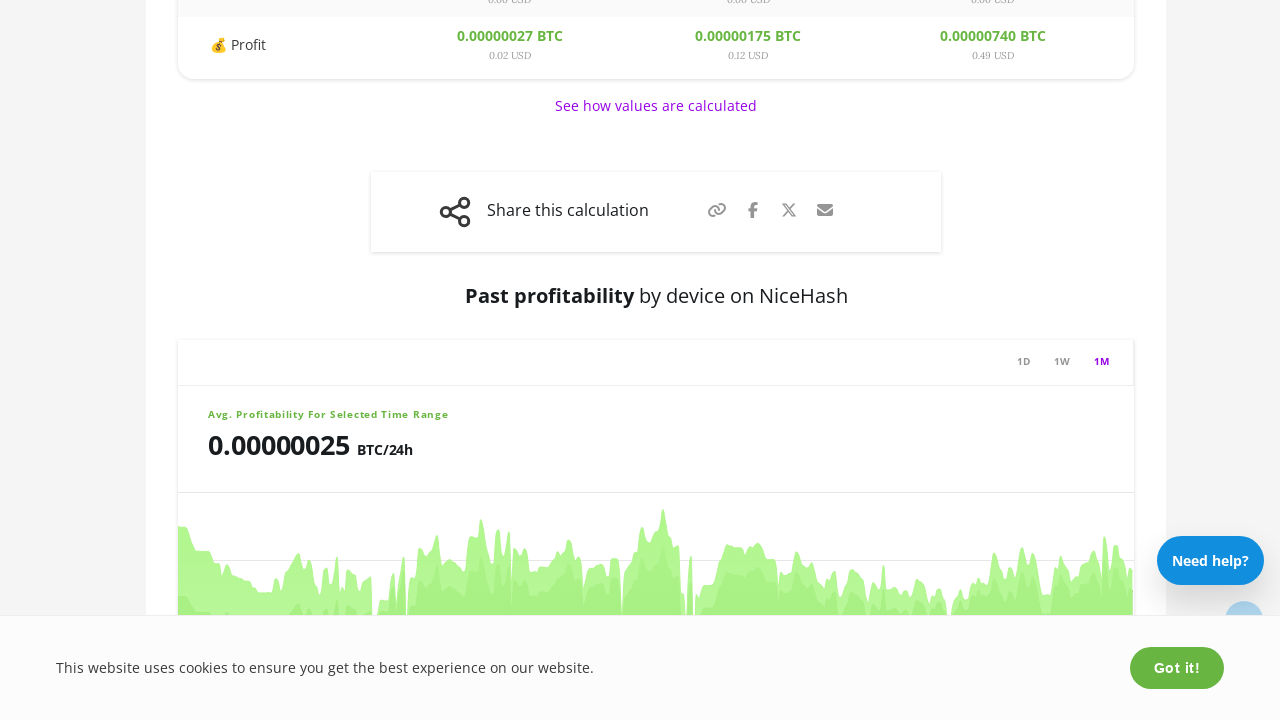